Tests jQuery UI drag and drop functionality by dragging an element and dropping it onto a target area within an iframe

Starting URL: https://jqueryui.com/droppable/

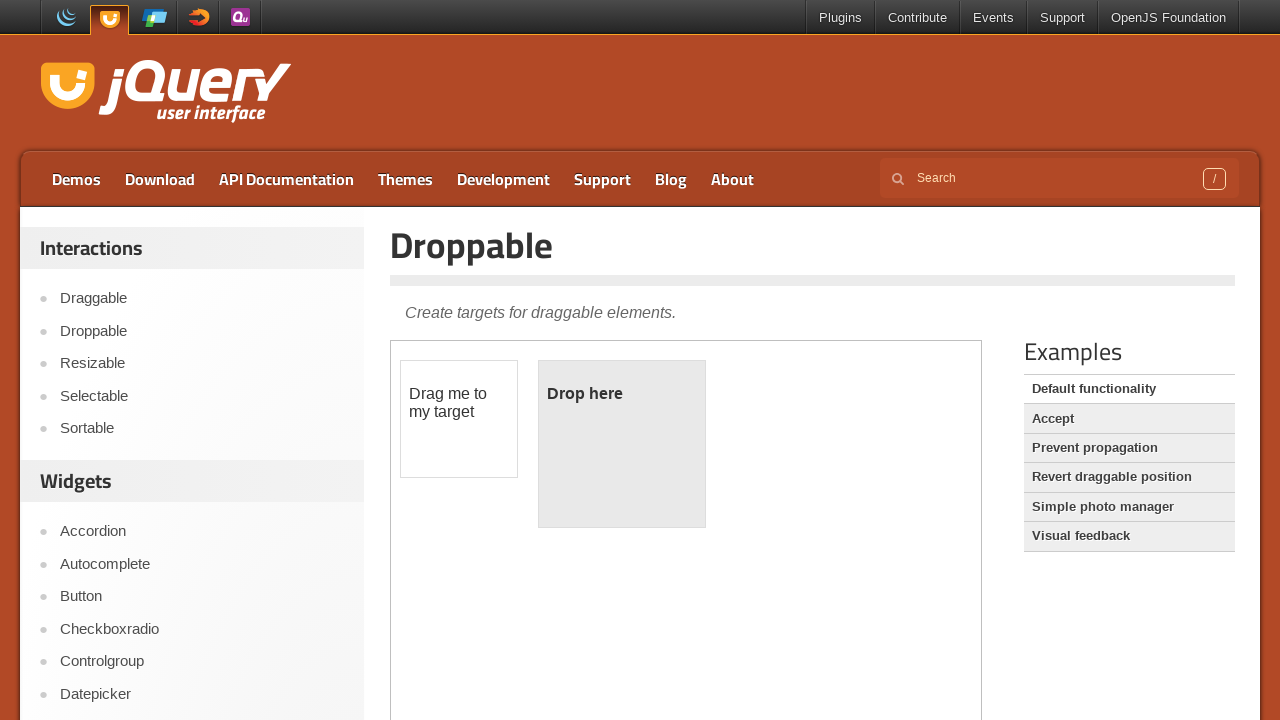

Located the demo iframe containing drag and drop elements
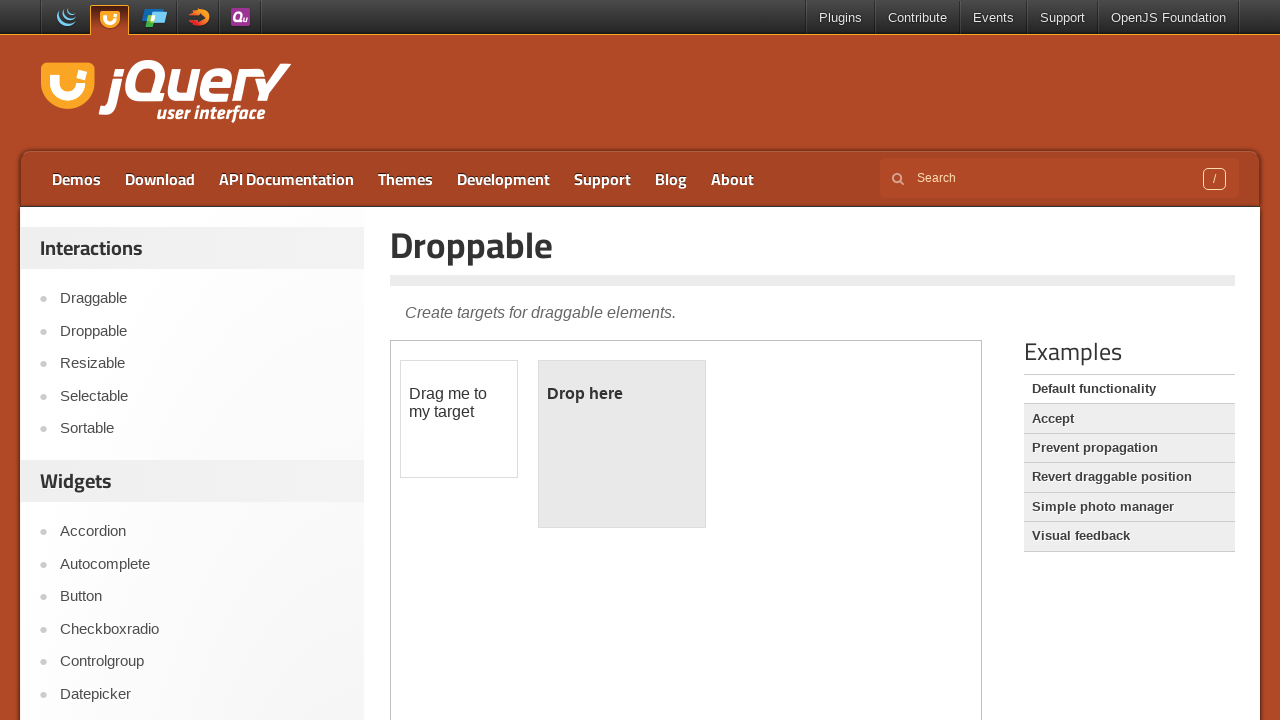

Located the draggable element with id 'draggable'
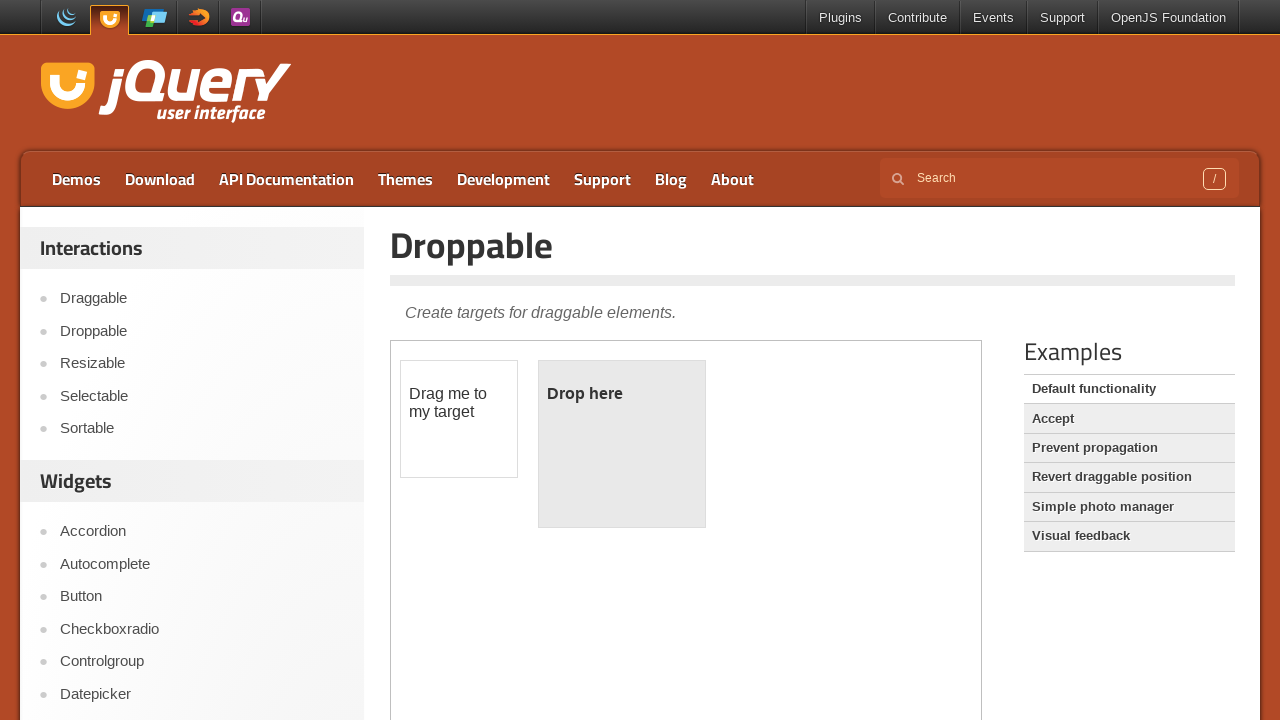

Located the droppable target element with id 'droppable'
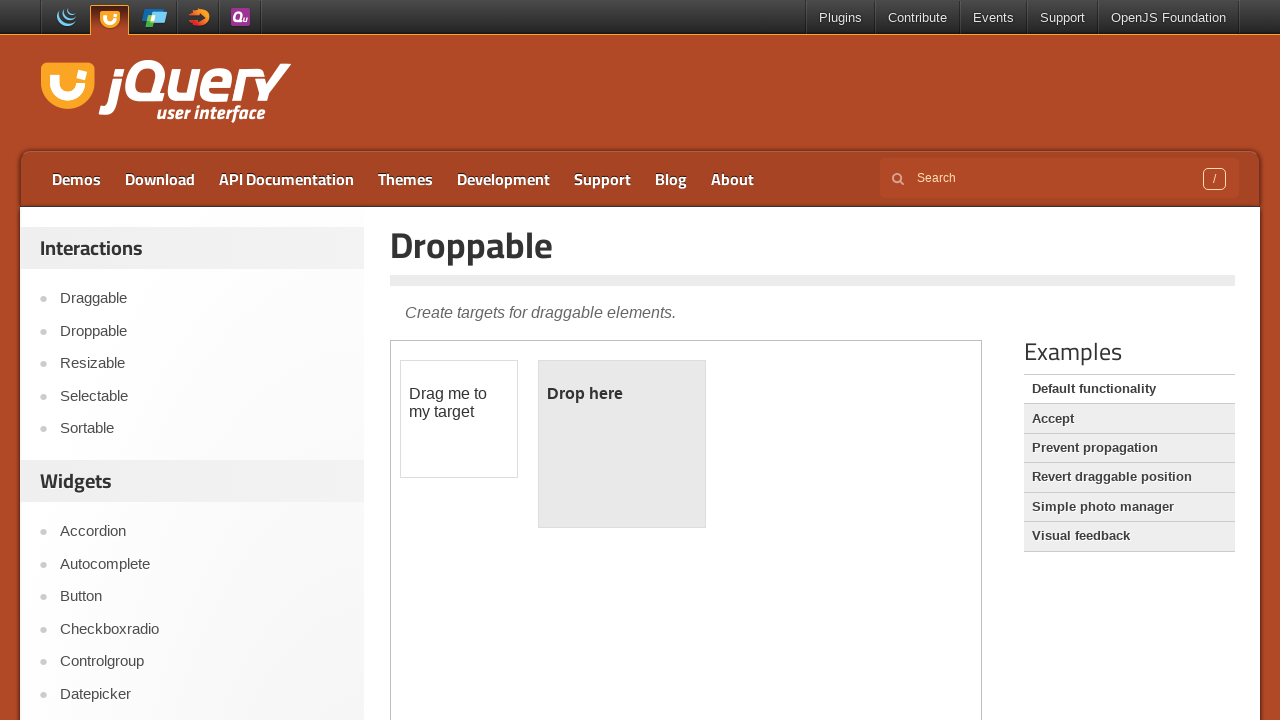

Dragged the draggable element onto the droppable target area at (622, 444)
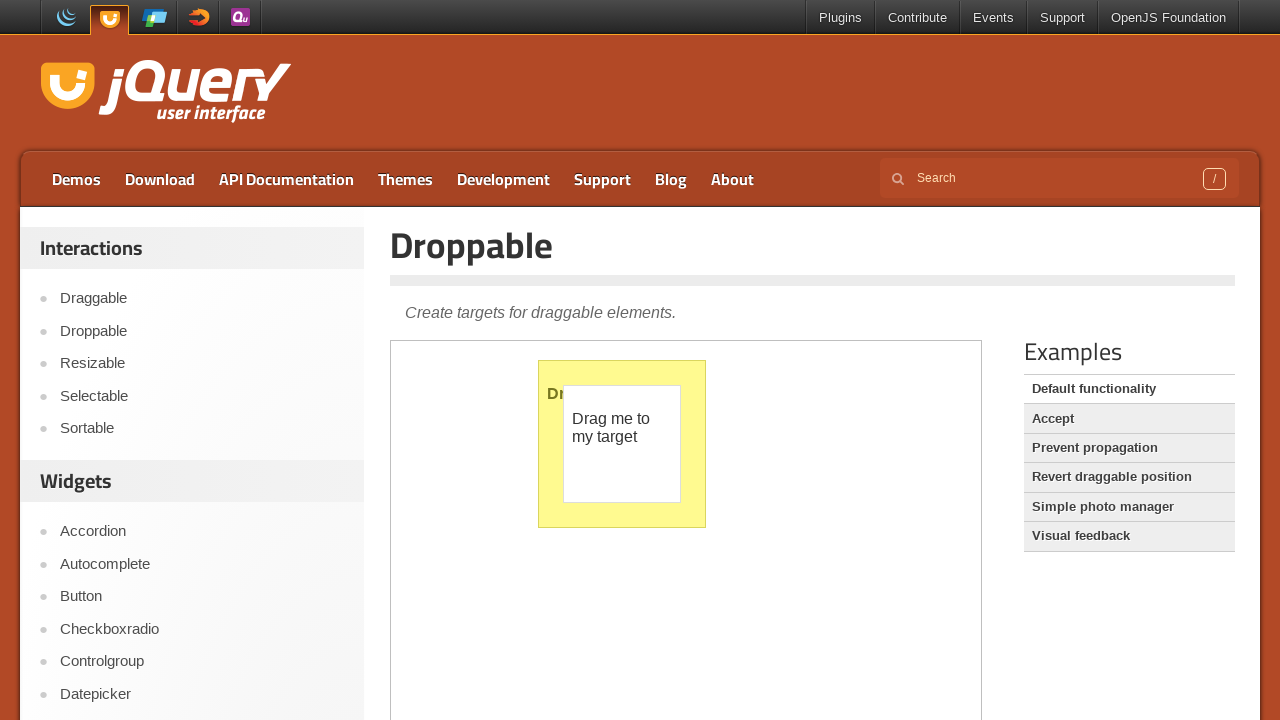

Waited 3 seconds to observe the drag and drop result
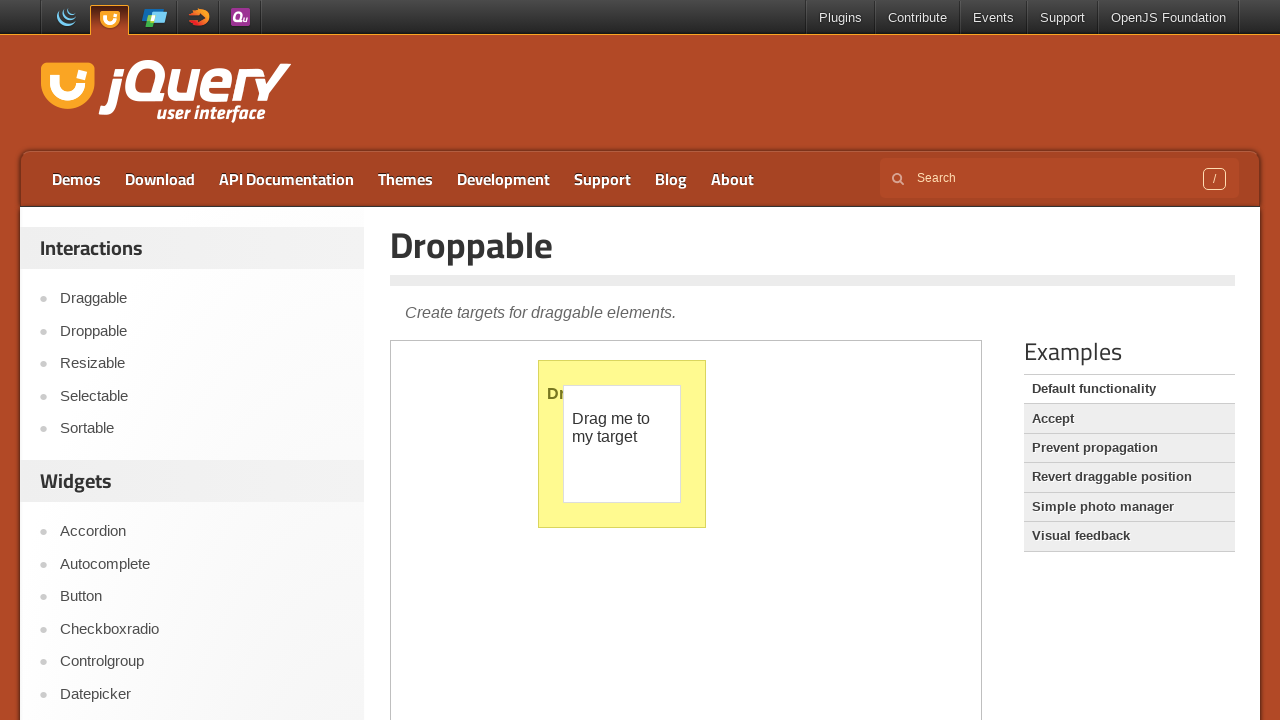

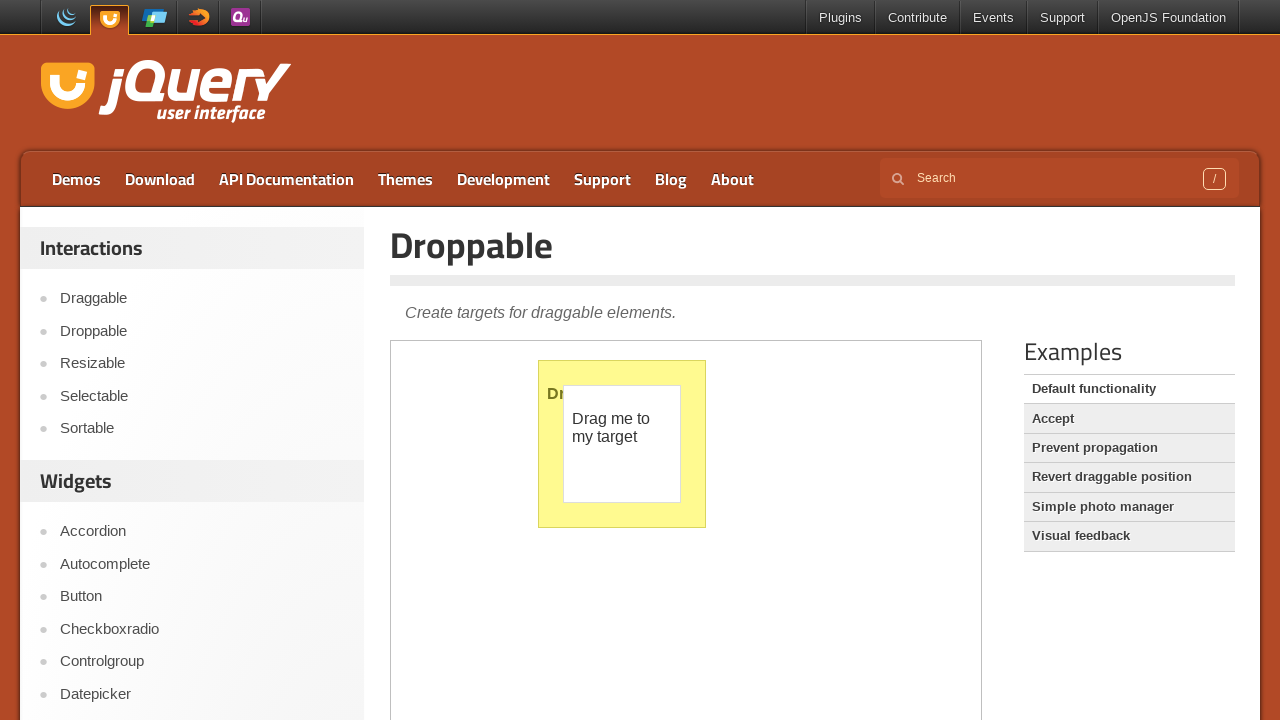